Tests dynamic controls page with explicit waits by verifying textbox state changes from disabled to enabled after clicking Enable button

Starting URL: https://the-internet.herokuapp.com/dynamic_controls

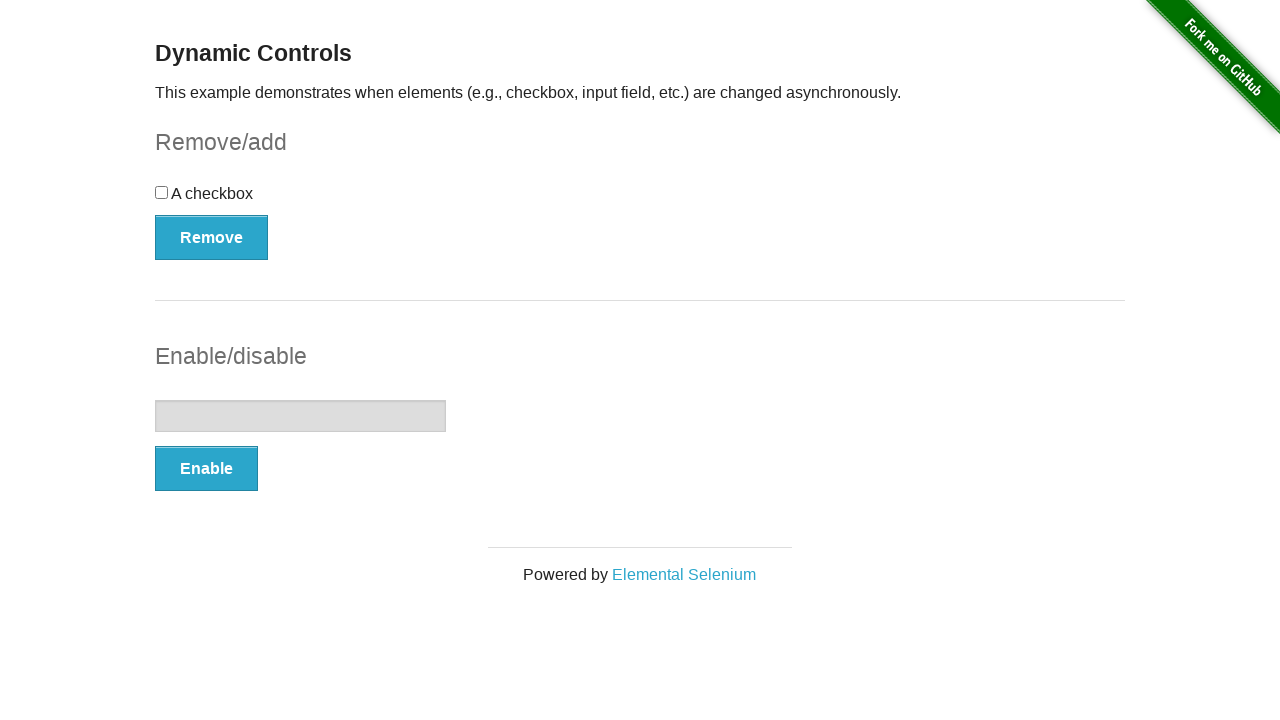

Navigated to dynamic controls page
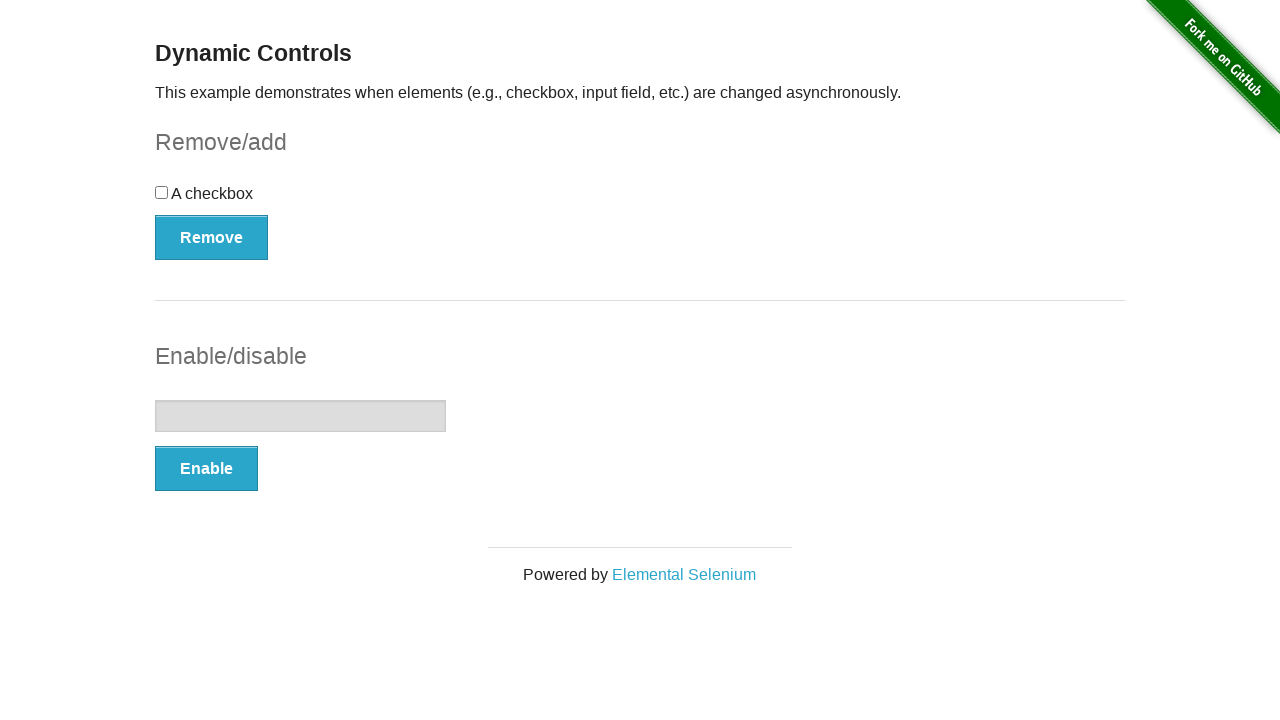

Located textbox element
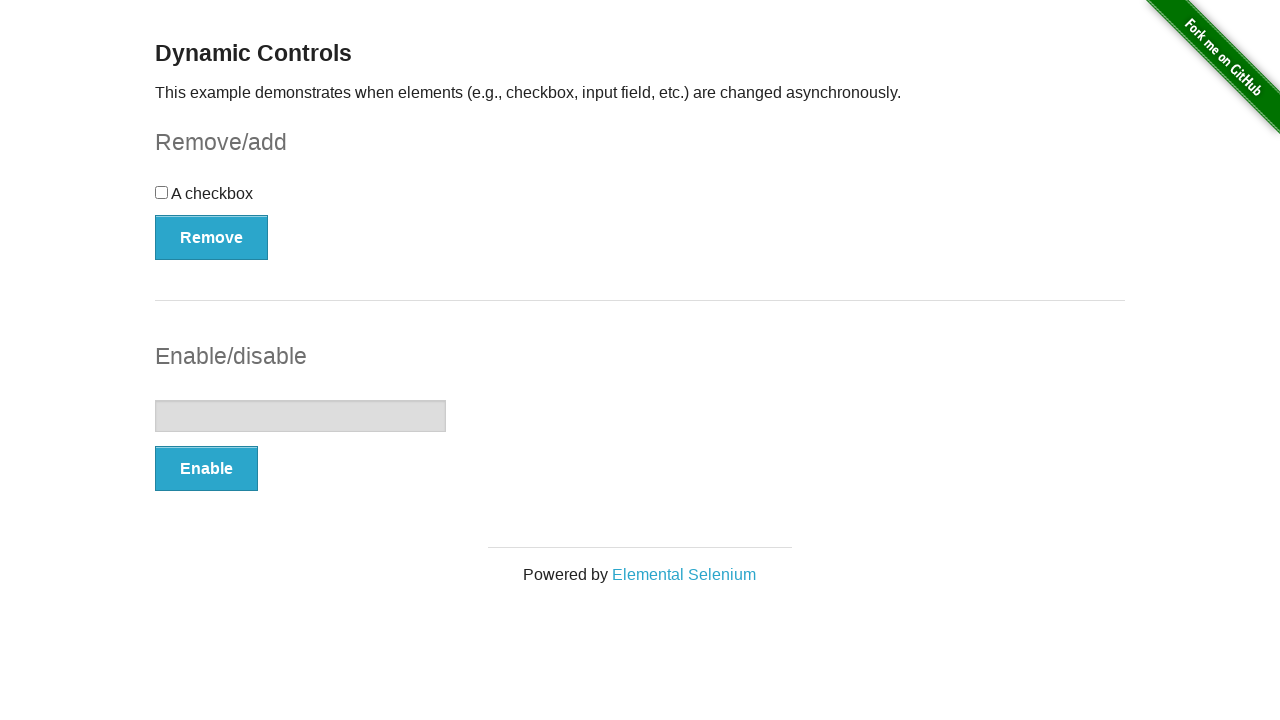

Verified textbox is initially disabled
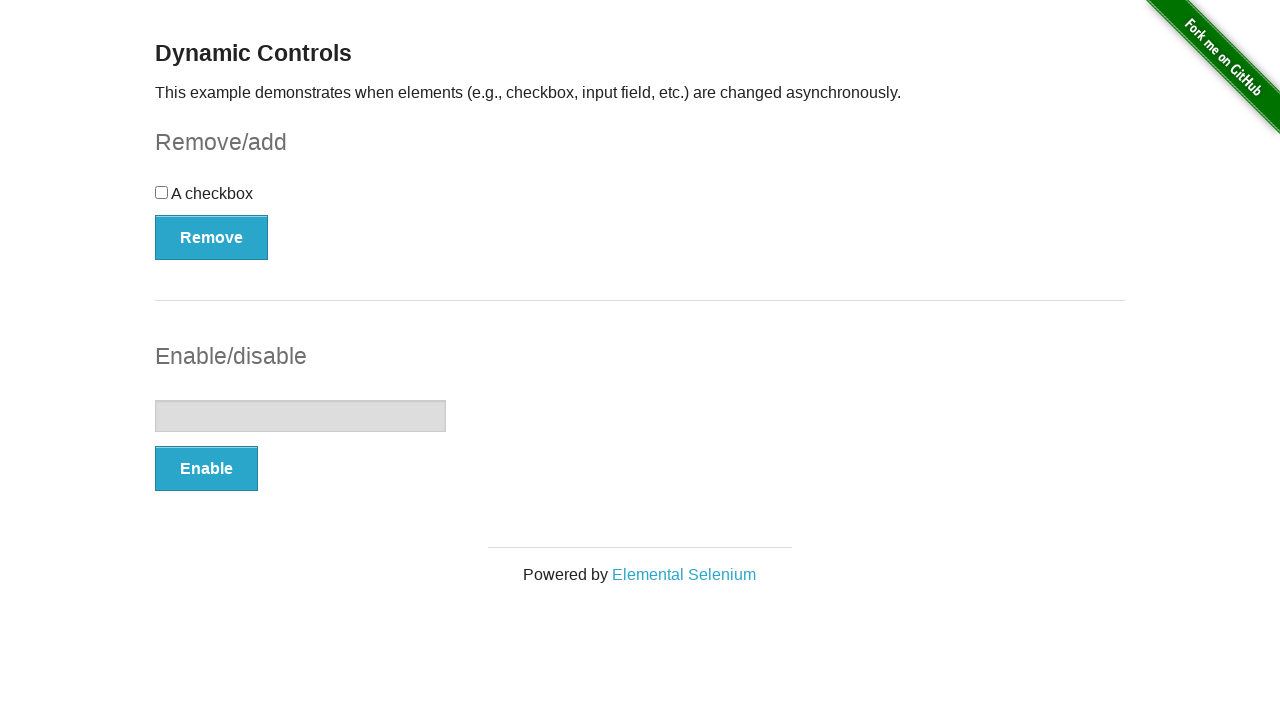

Clicked Enable button at (206, 469) on xpath=//*[text()='Enable']
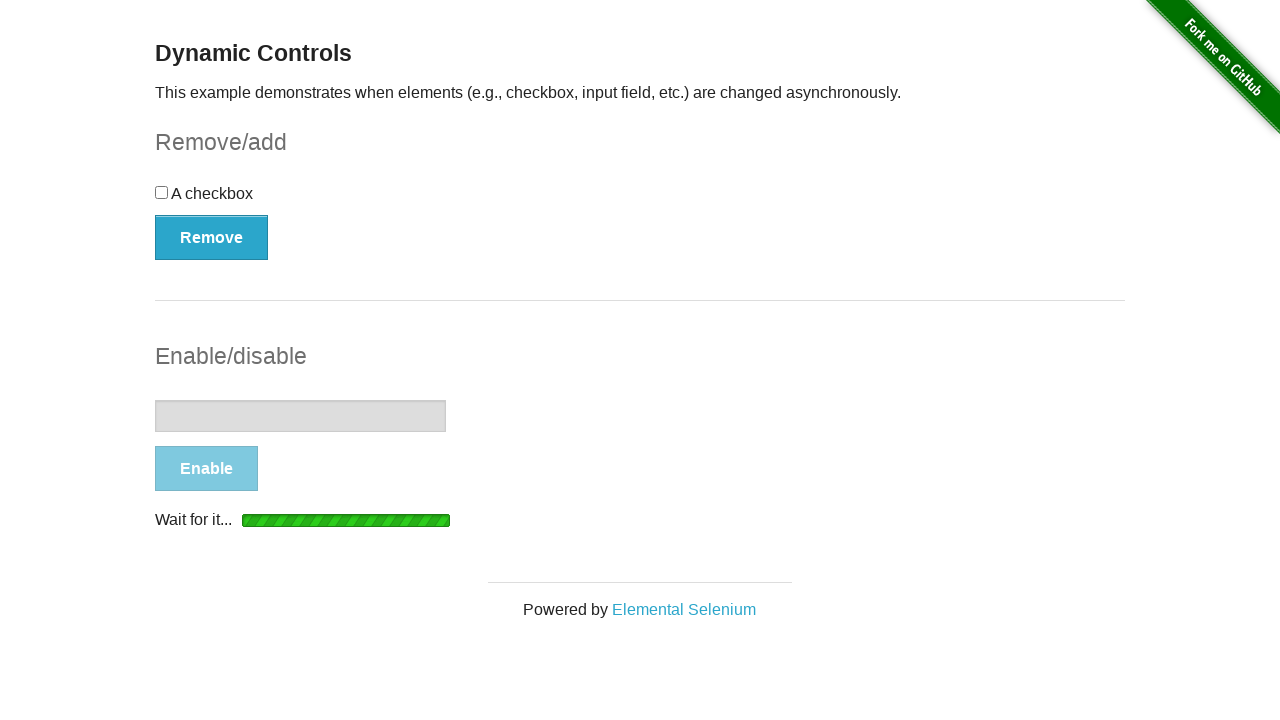

Located enabled message element
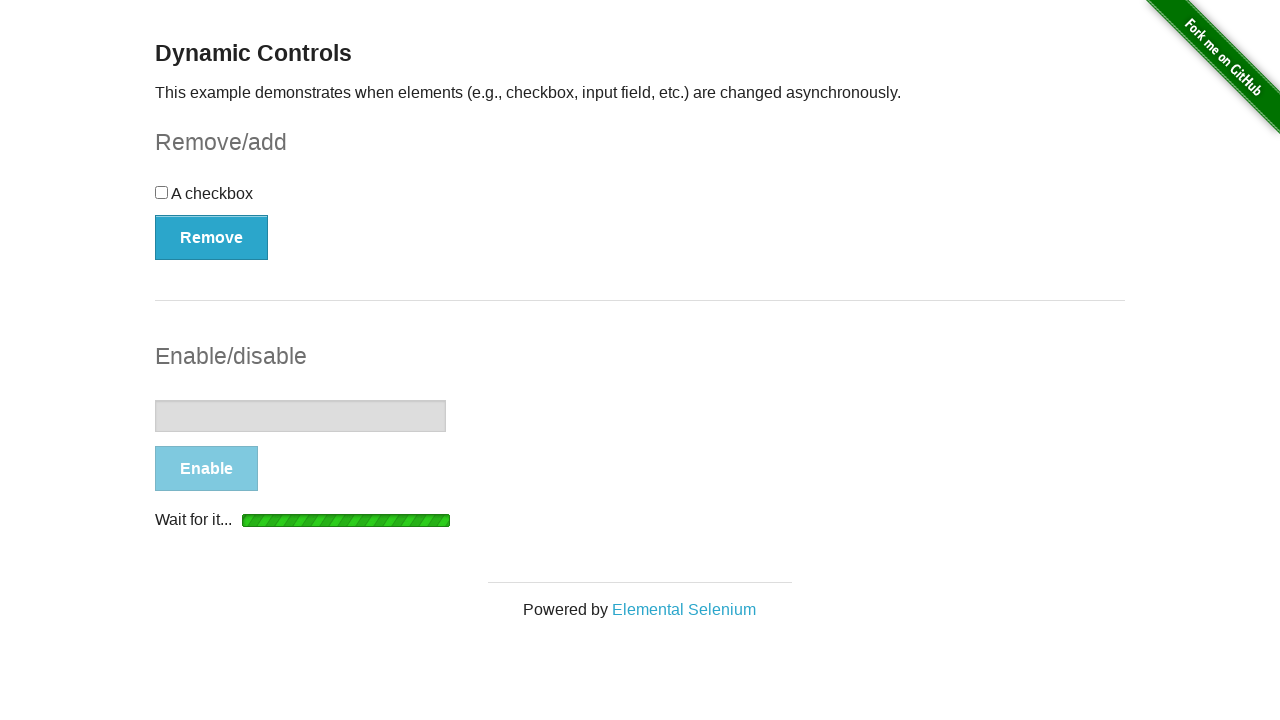

Waited for 'It's enabled!' message to become visible
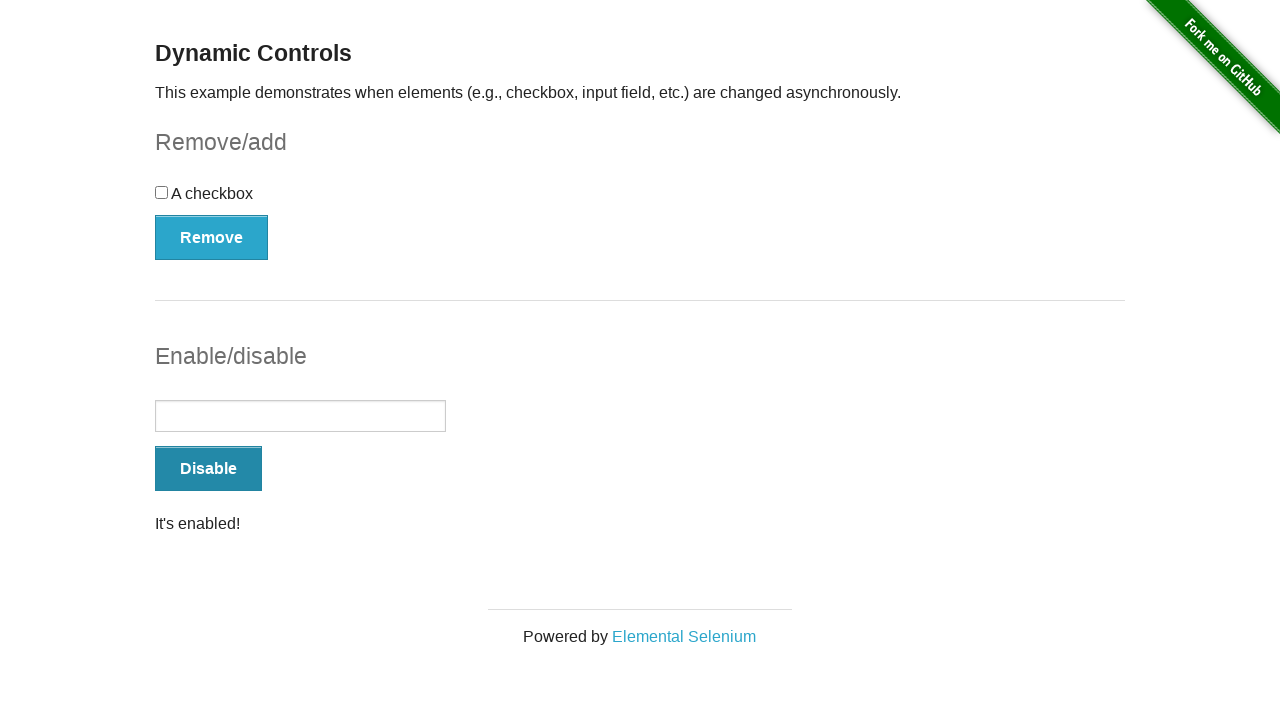

Verified enabled message is visible
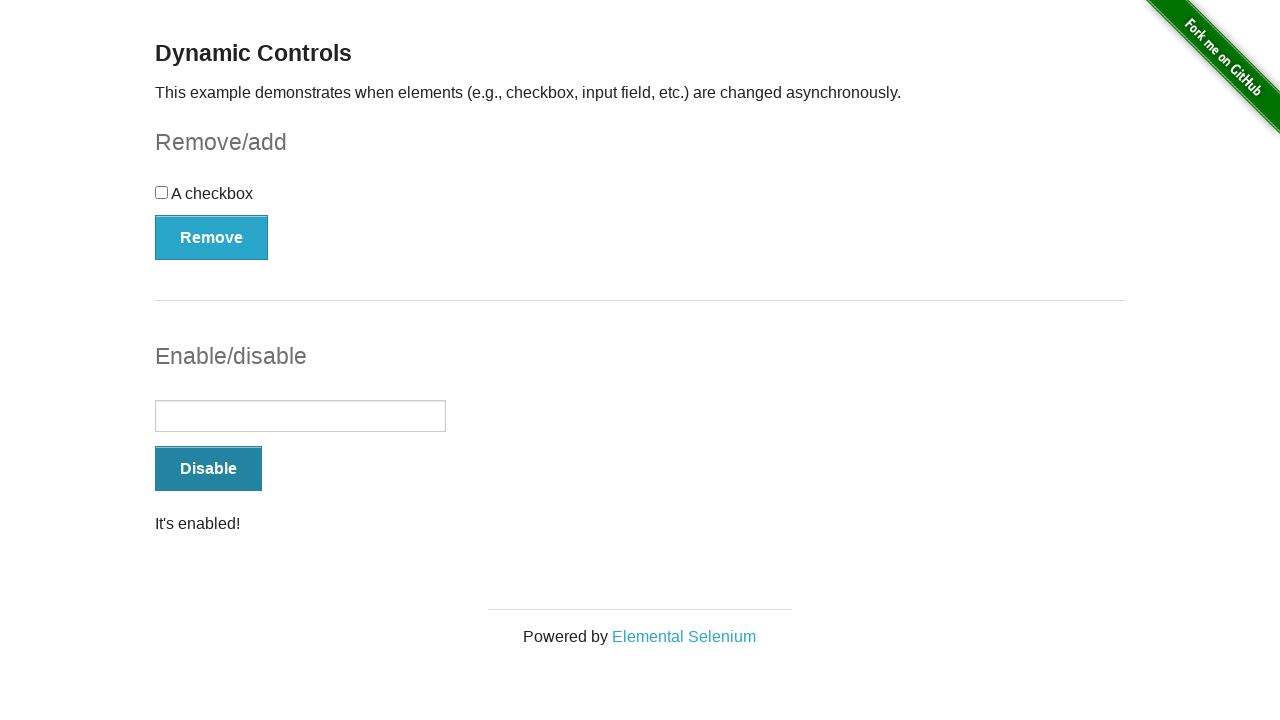

Waited for textbox to be visible
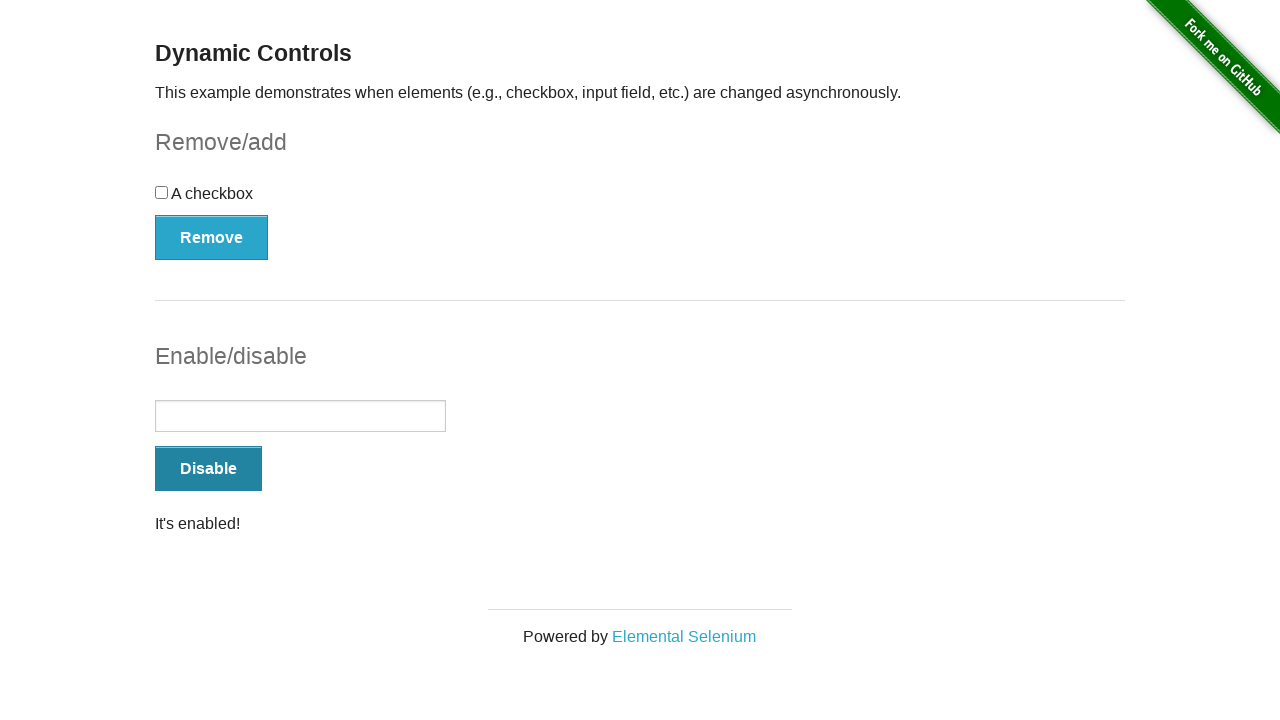

Waited for textbox disabled attribute to become false
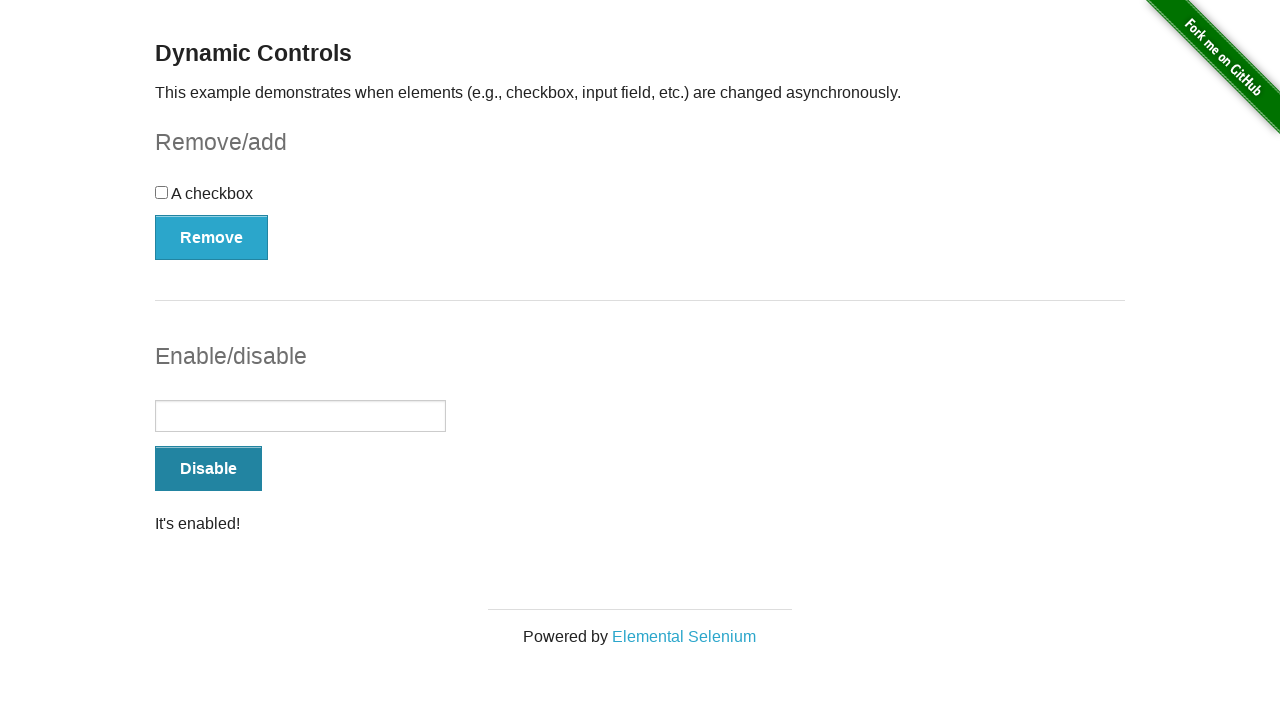

Verified textbox is now enabled
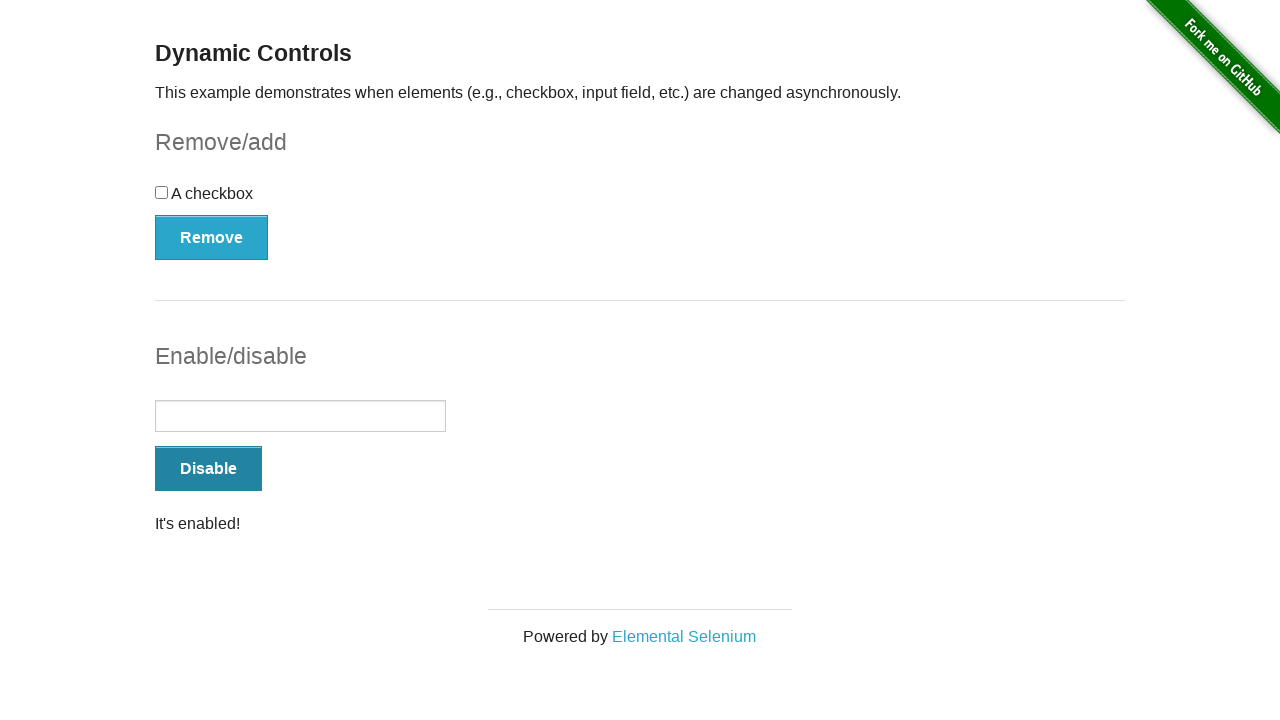

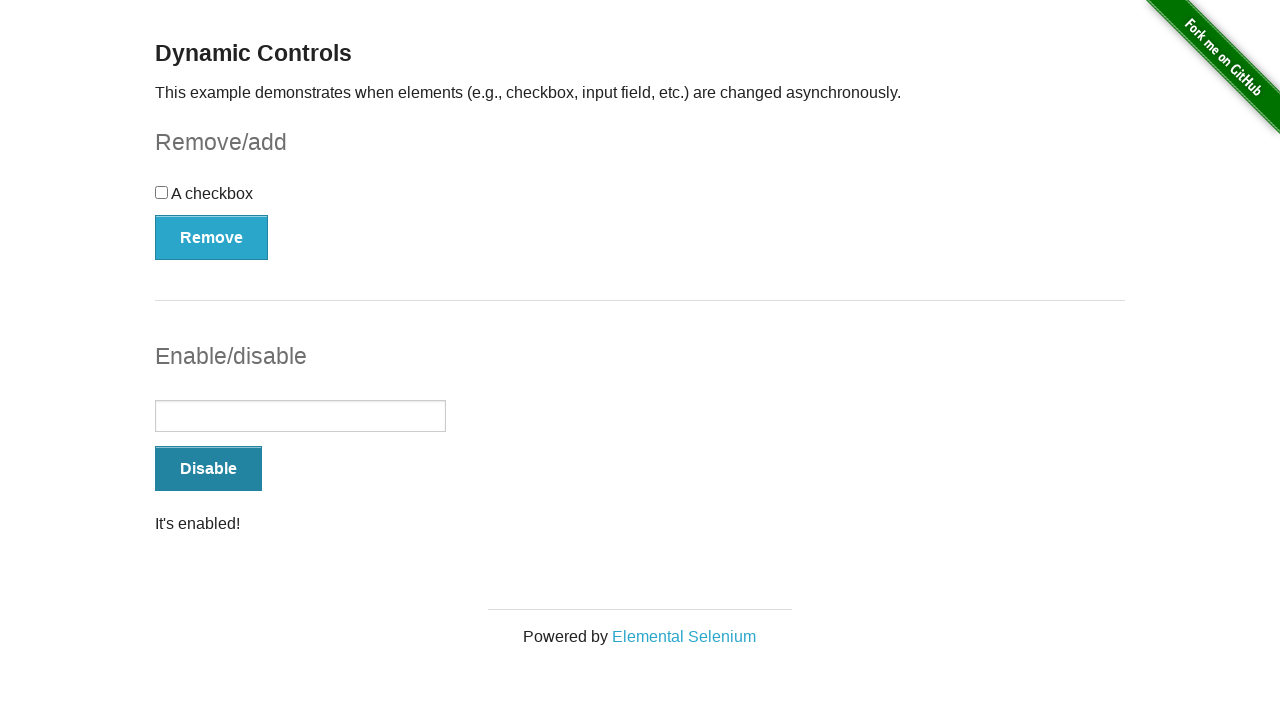